Tests dynamic controls with explicit waits by clicking Remove button, waiting for "It's gone!" message to be clickable, then clicking Add button and verifying "It's back!" message appears.

Starting URL: https://the-internet.herokuapp.com/dynamic_controls

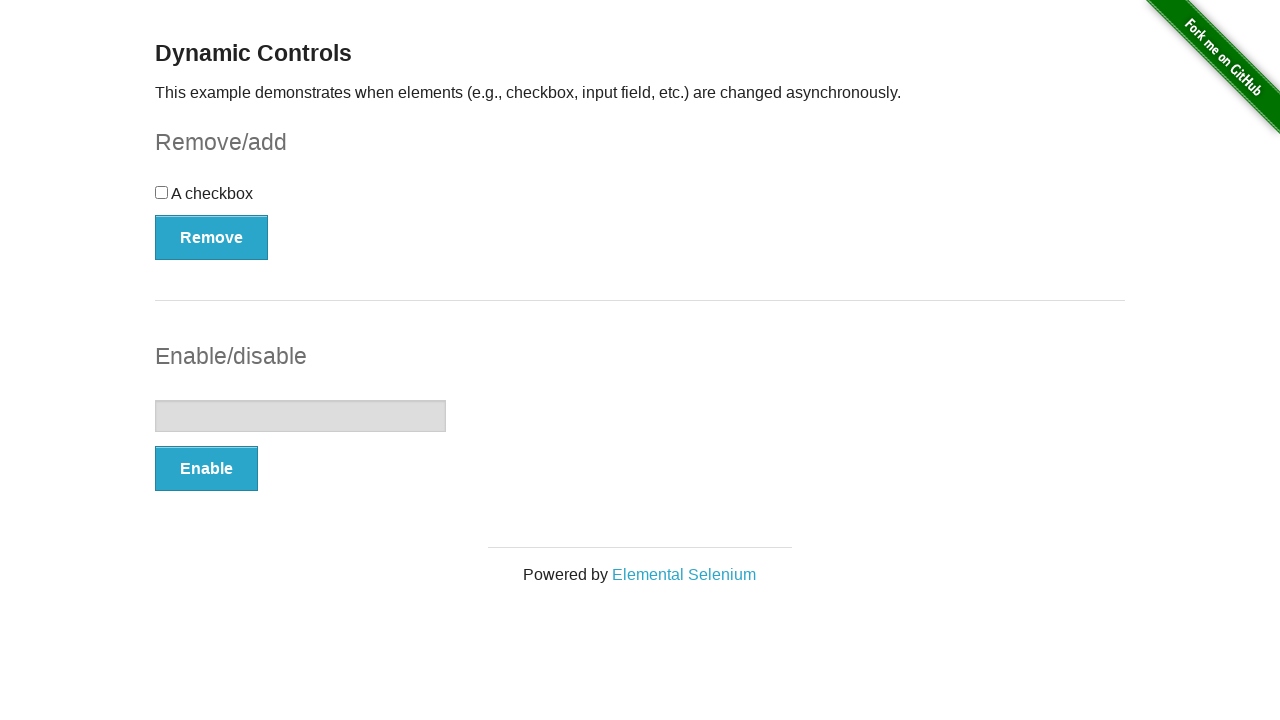

Clicked Remove button to remove dynamic control at (212, 237) on xpath=//*[text()='Remove']
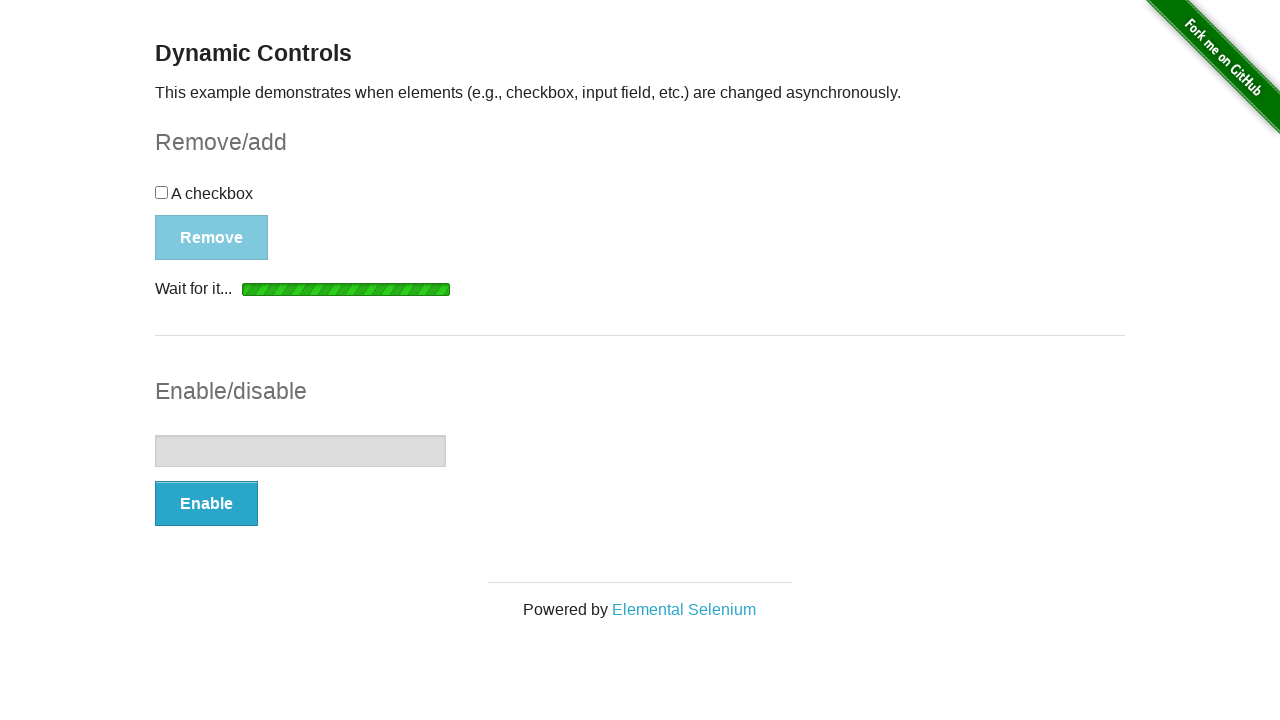

Waited for 'It's gone!' message to become visible
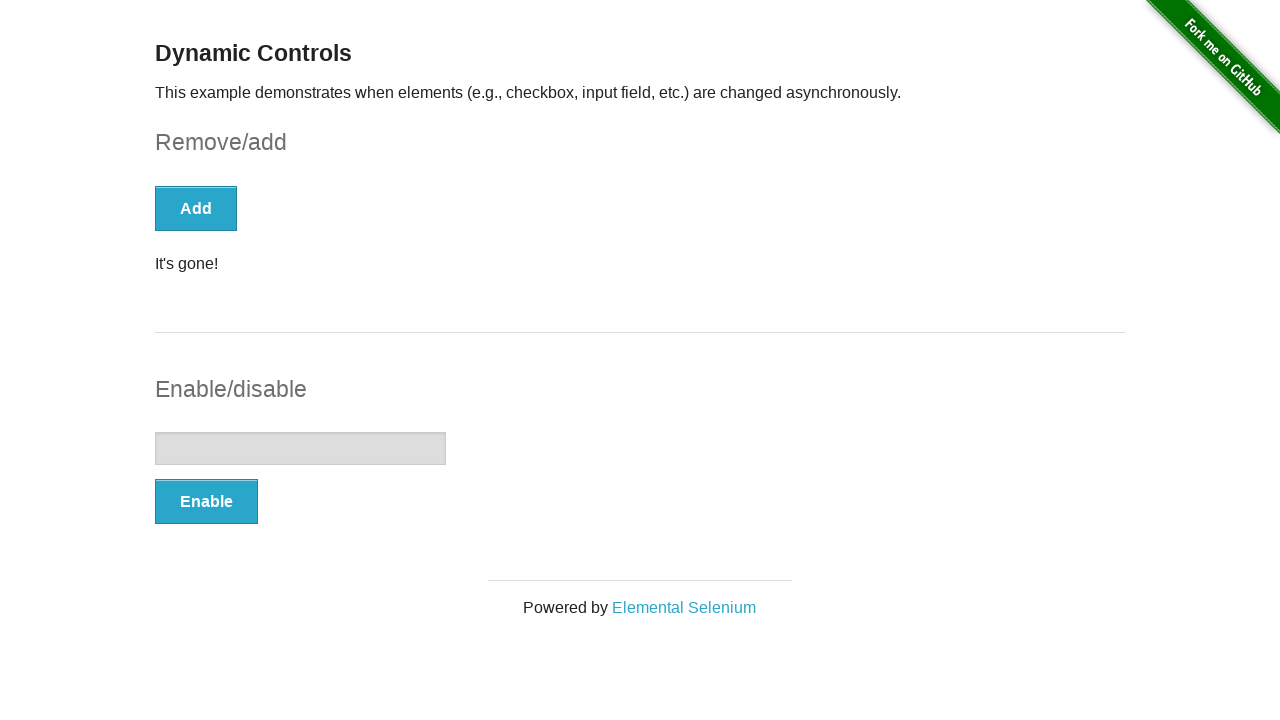

Verified 'It's gone!' message is visible
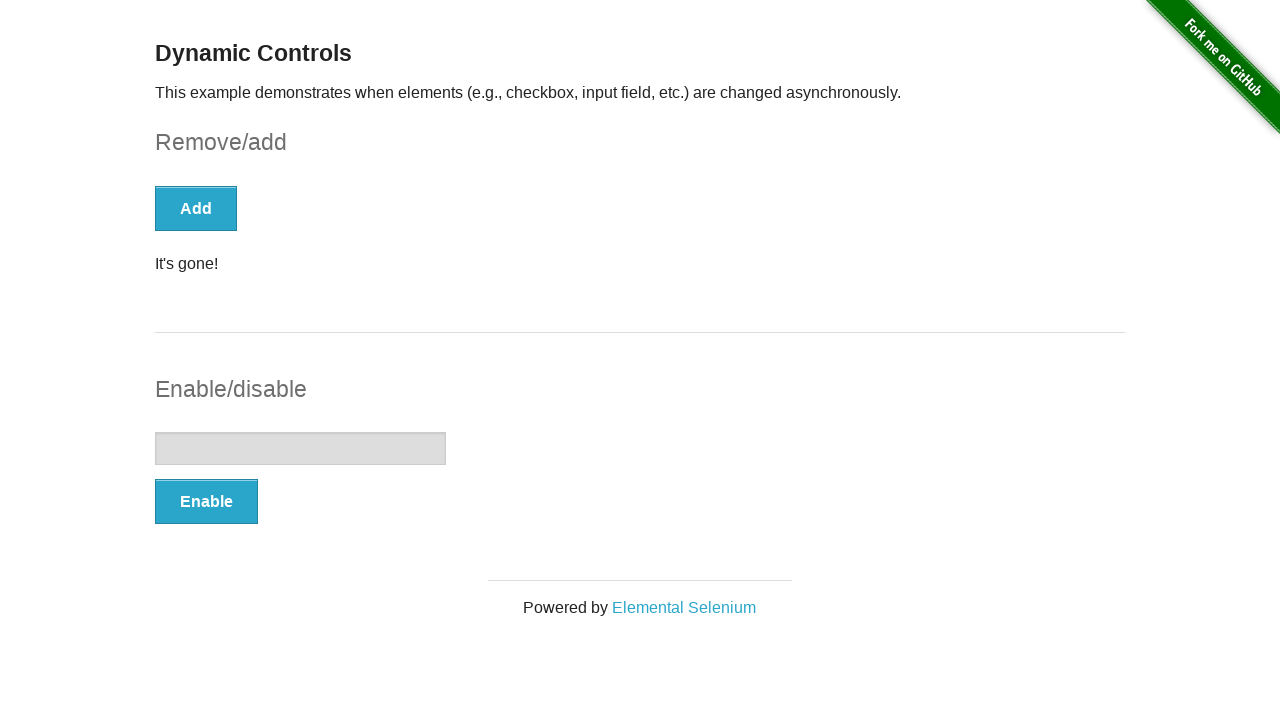

Clicked Add button to restore dynamic control at (196, 208) on xpath=//*[text()='Add']
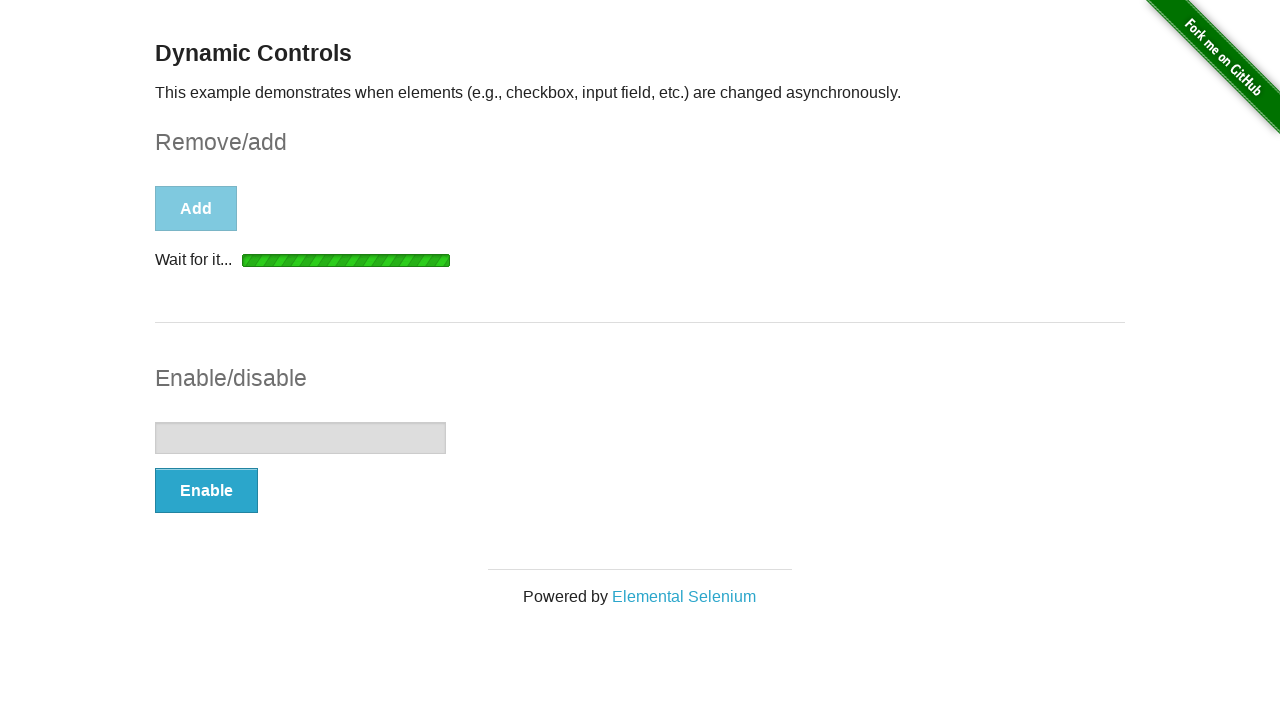

Waited for 'It's back!' message to become visible
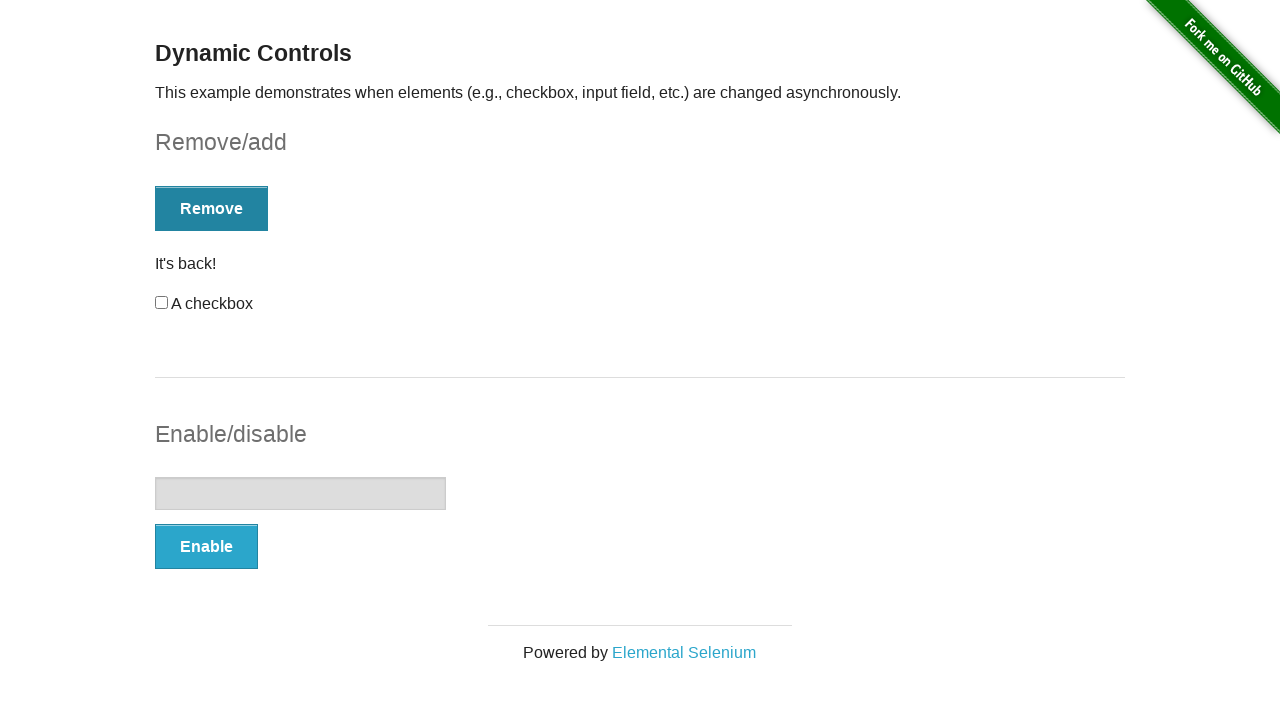

Verified 'It's back!' message is visible
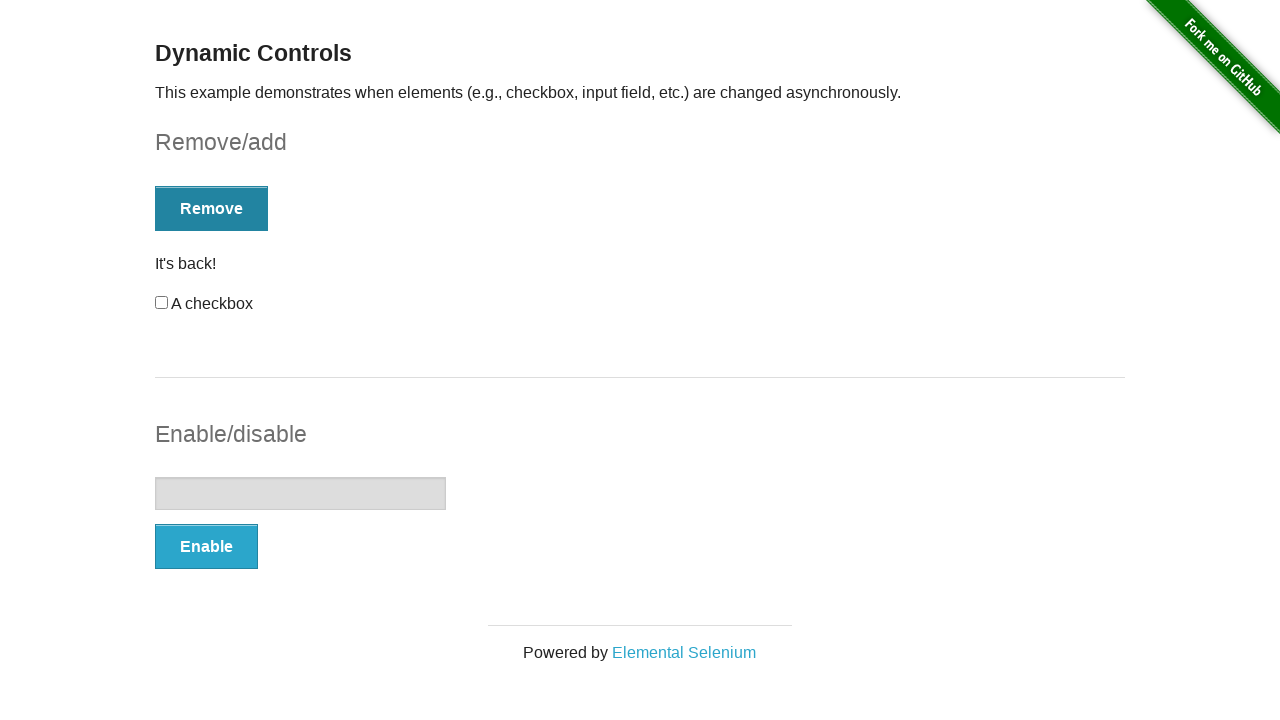

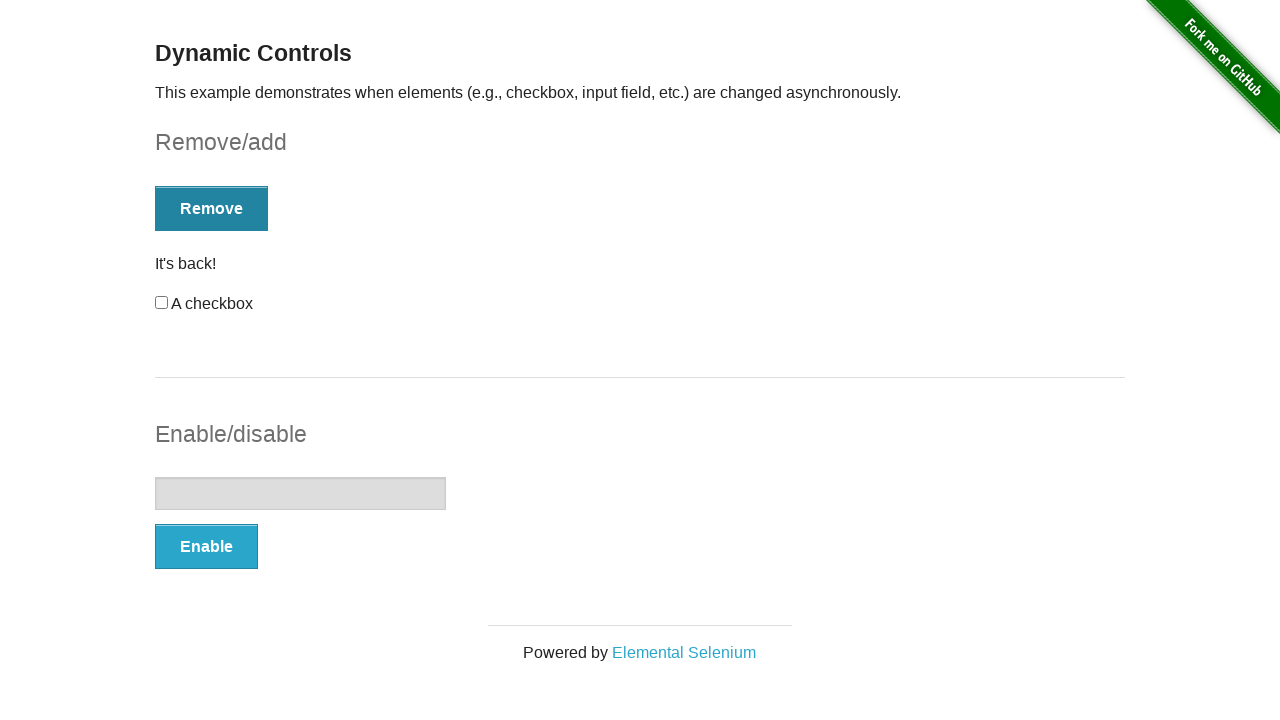